Clicks on the web form link and verifies the navigation to the web form page by checking the URL and page title text

Starting URL: https://bonigarcia.dev/selenium-webdriver-java/

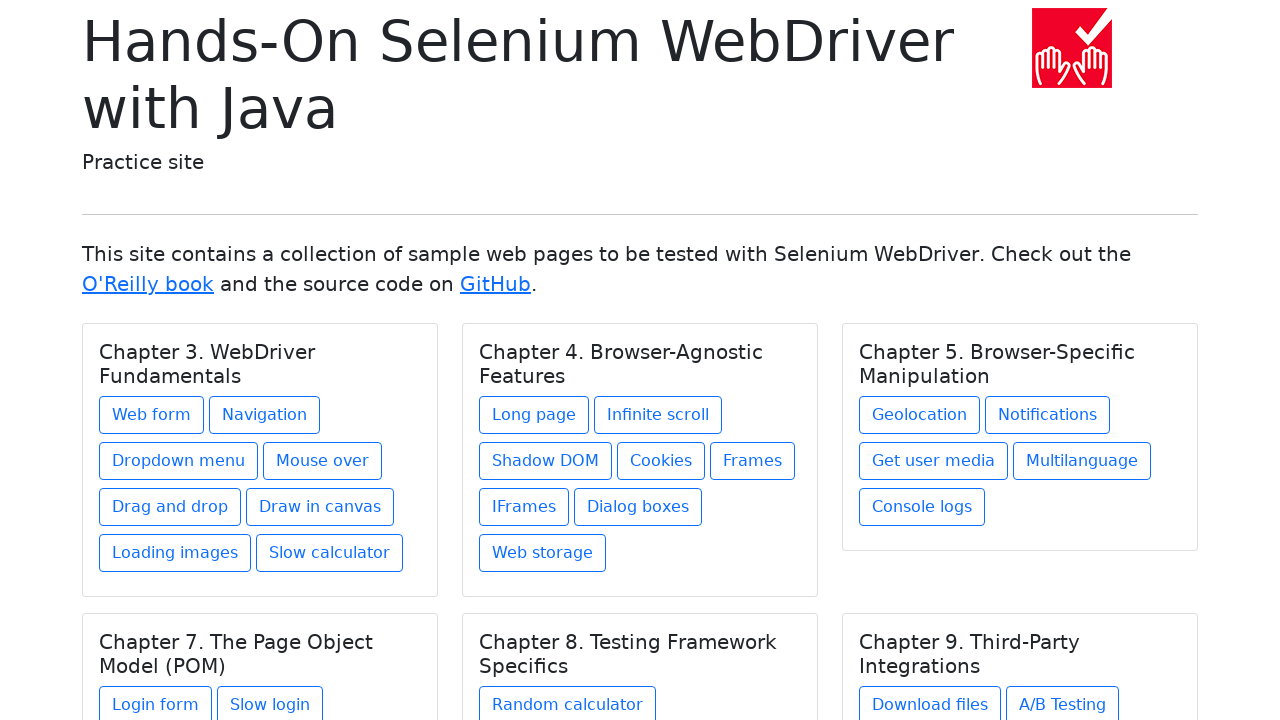

Clicked on the web form link at (152, 415) on a[href='web-form.html']
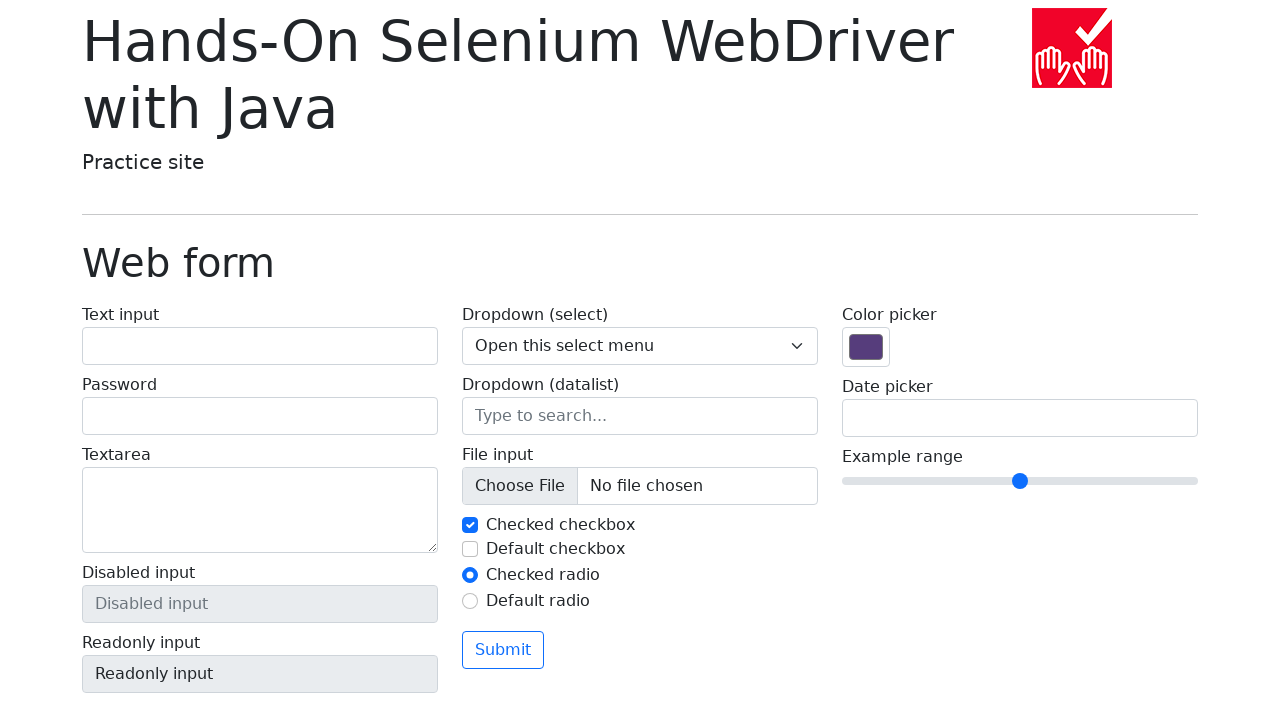

Navigation to web form page completed, URL verified
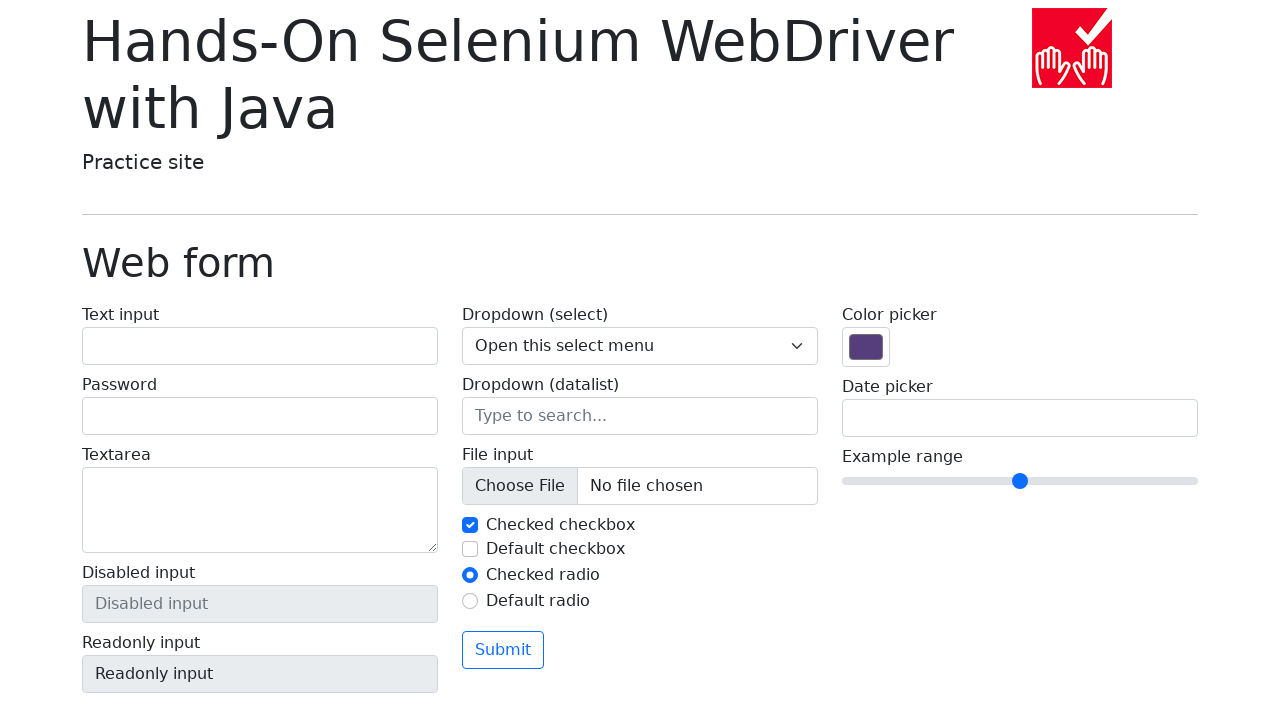

Located the page title element with class 'display-6'
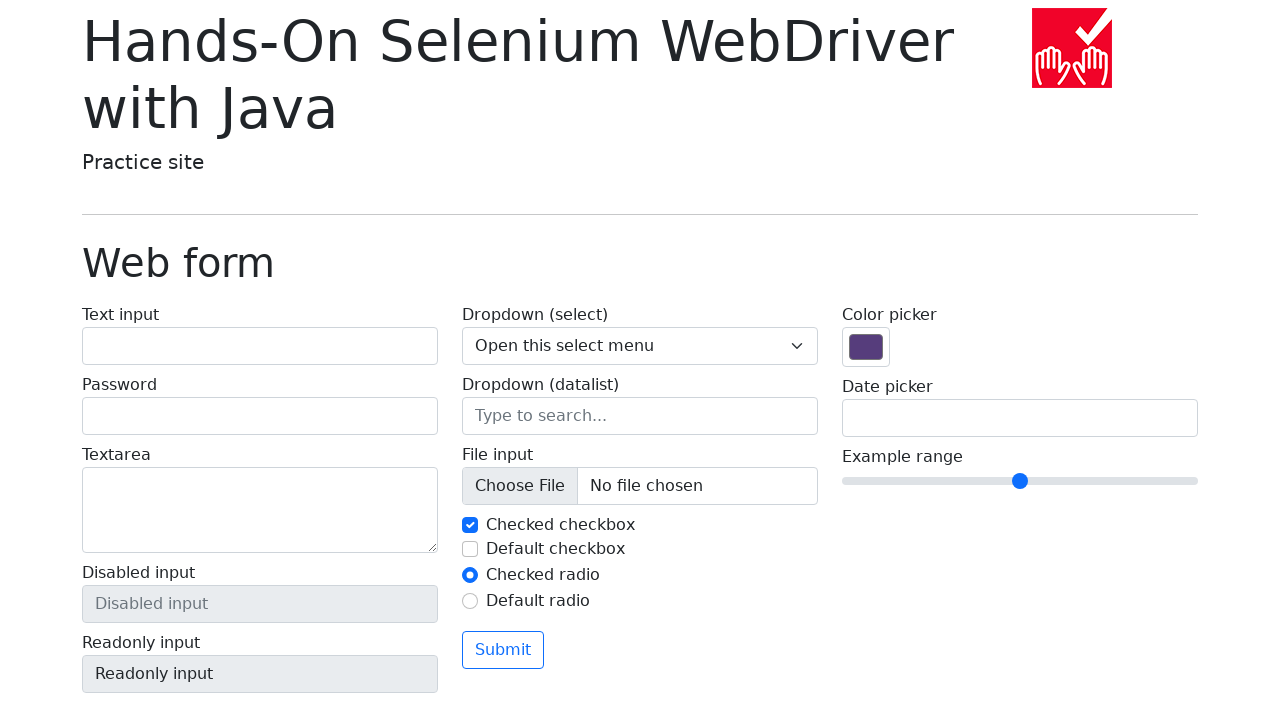

Verified page title text is 'Web form'
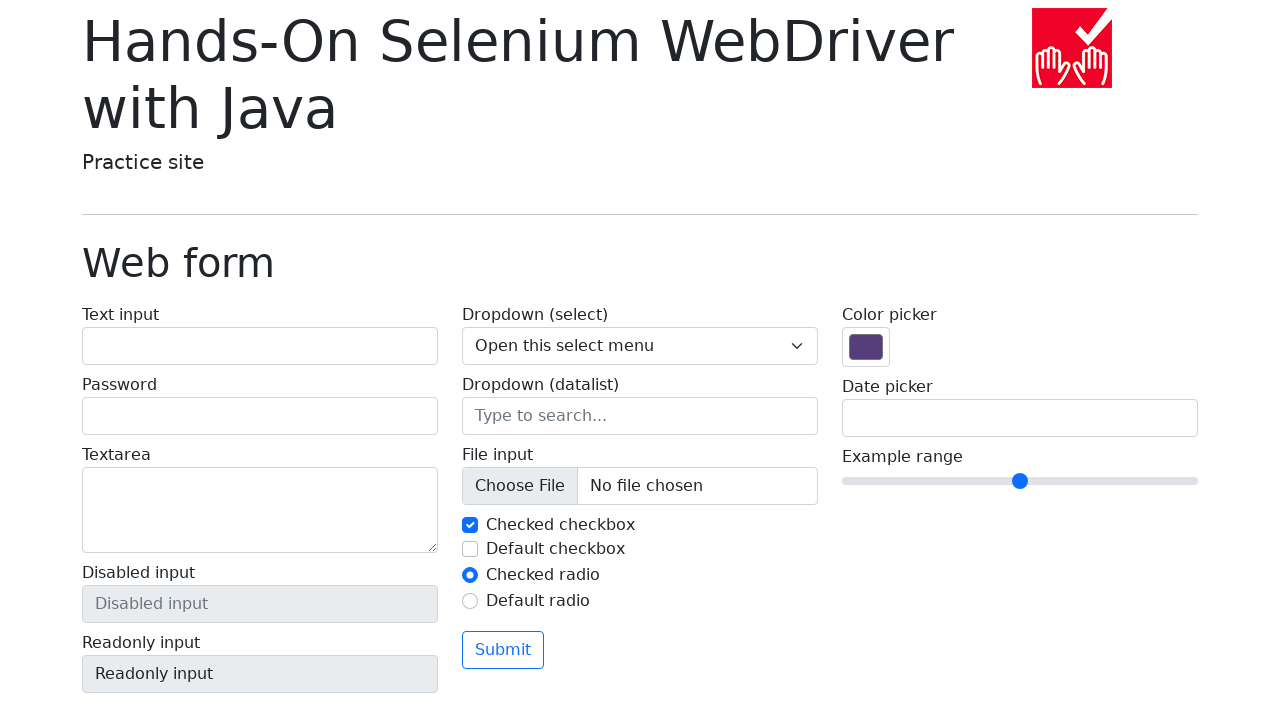

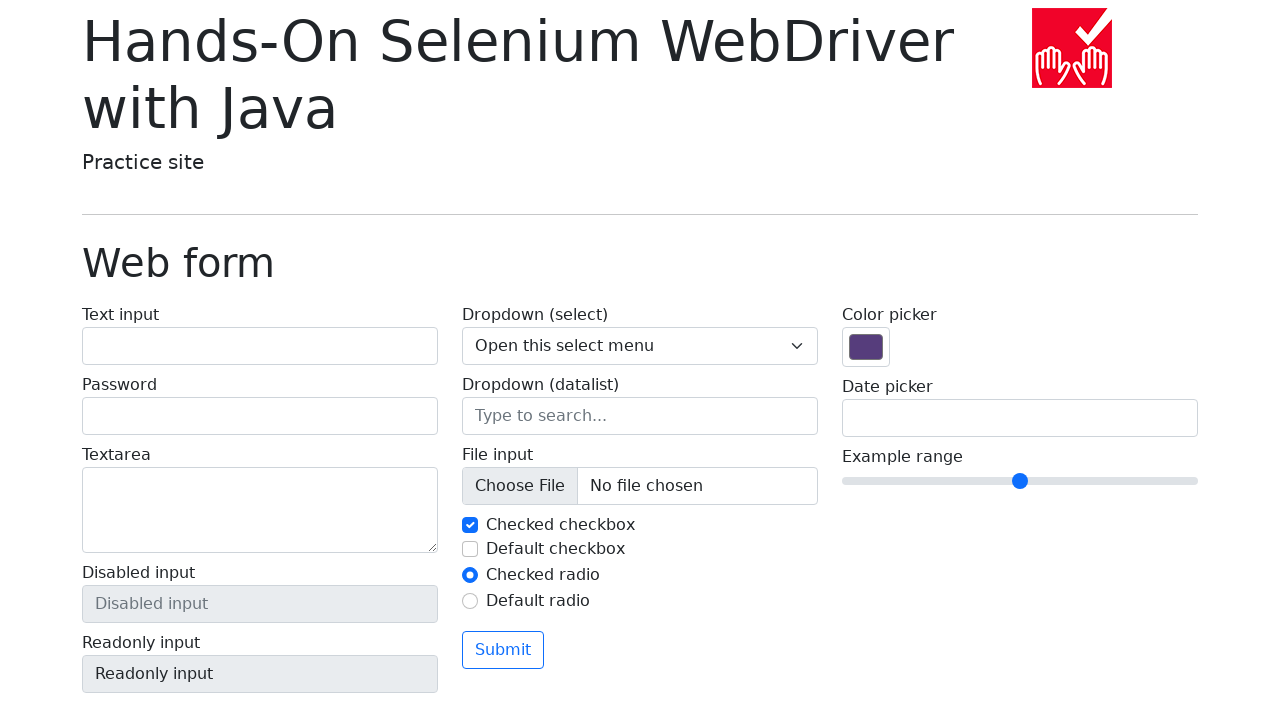